Tests multi-window handling by clicking a link that opens a new window, switching to the new window, verifying an element exists, closing it, and switching back to the original window.

Starting URL: http://www.testdiary.com/training/selenium/selenium-test-page/

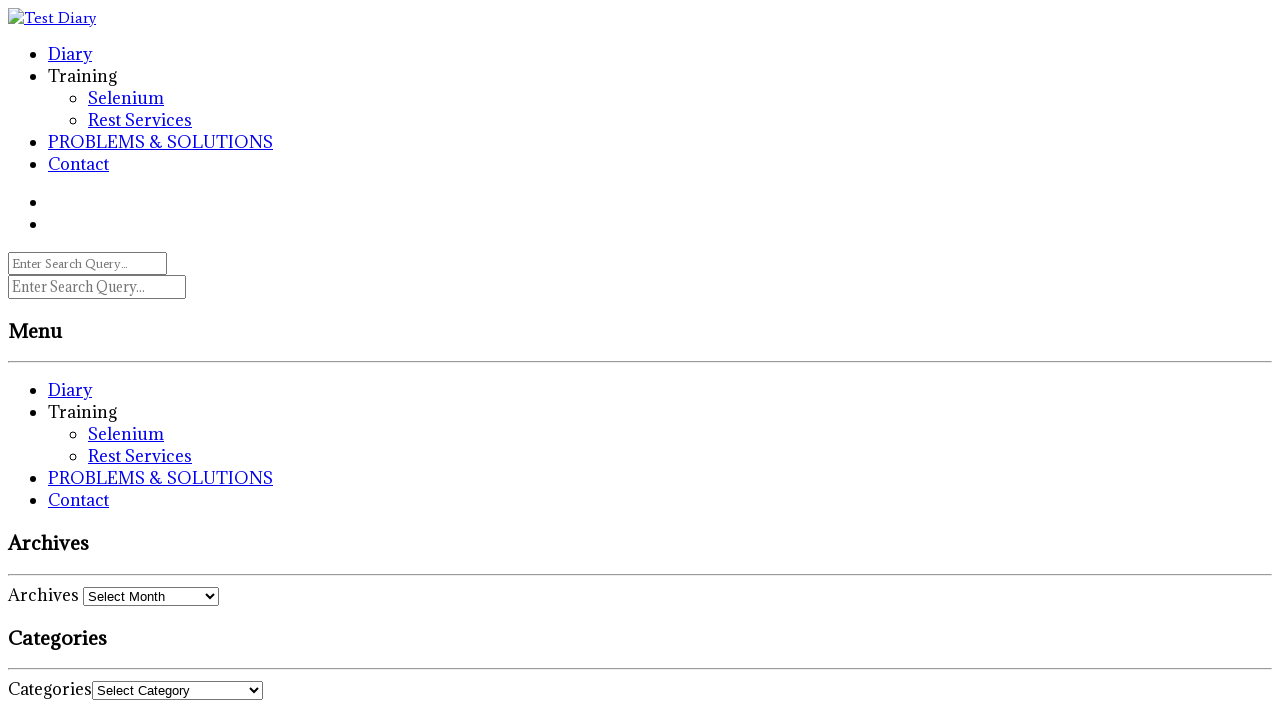

Waited for 'Open page in a new window' link to be visible
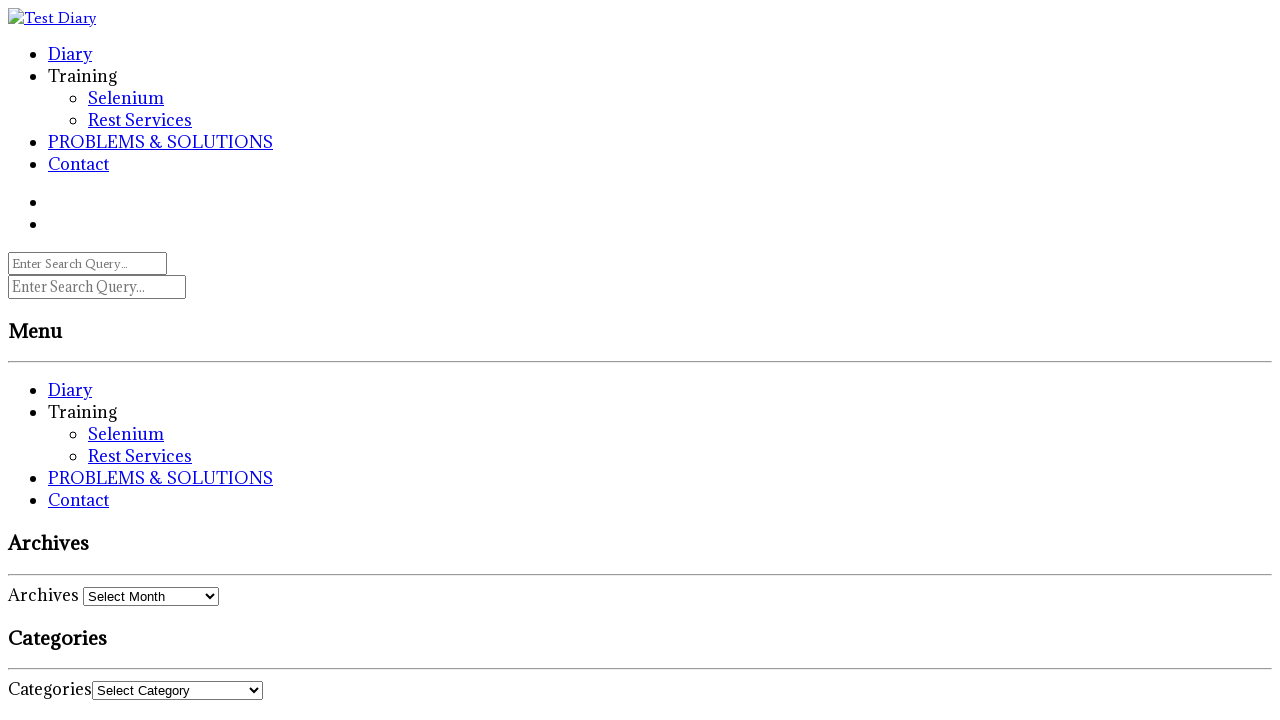

Located the 'Open page in a new window' link element
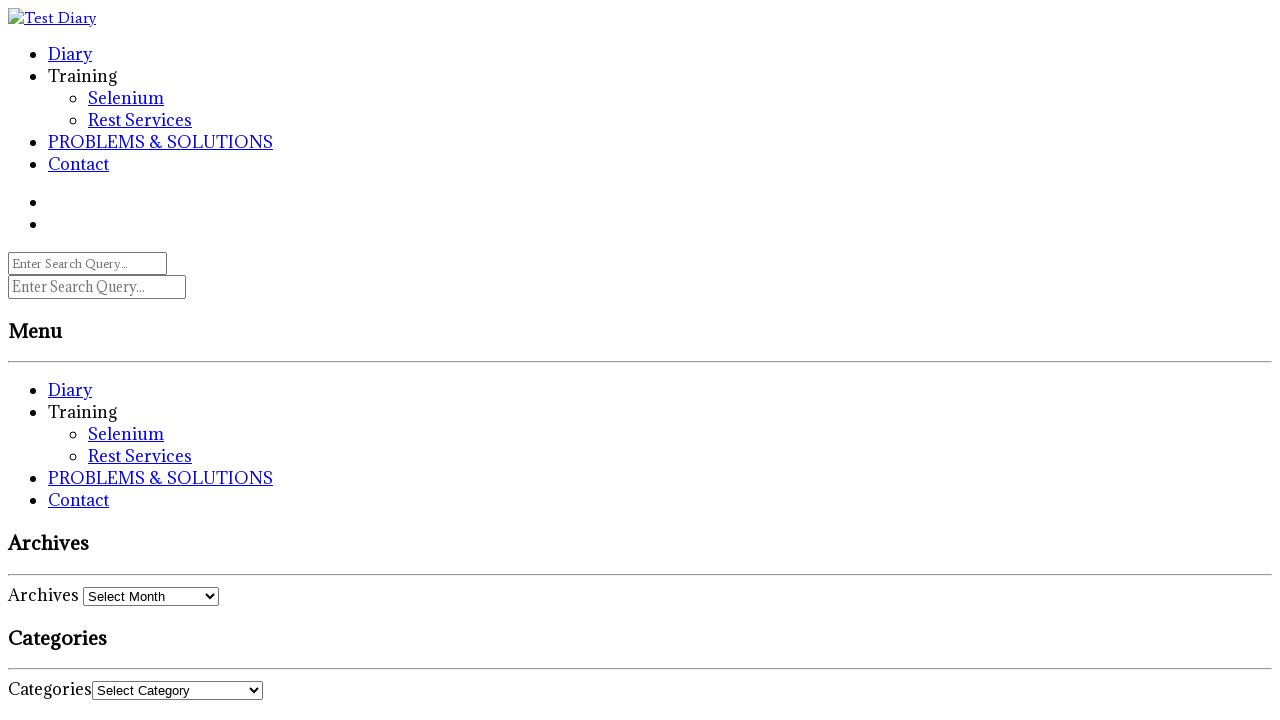

Scrolled link into view if needed
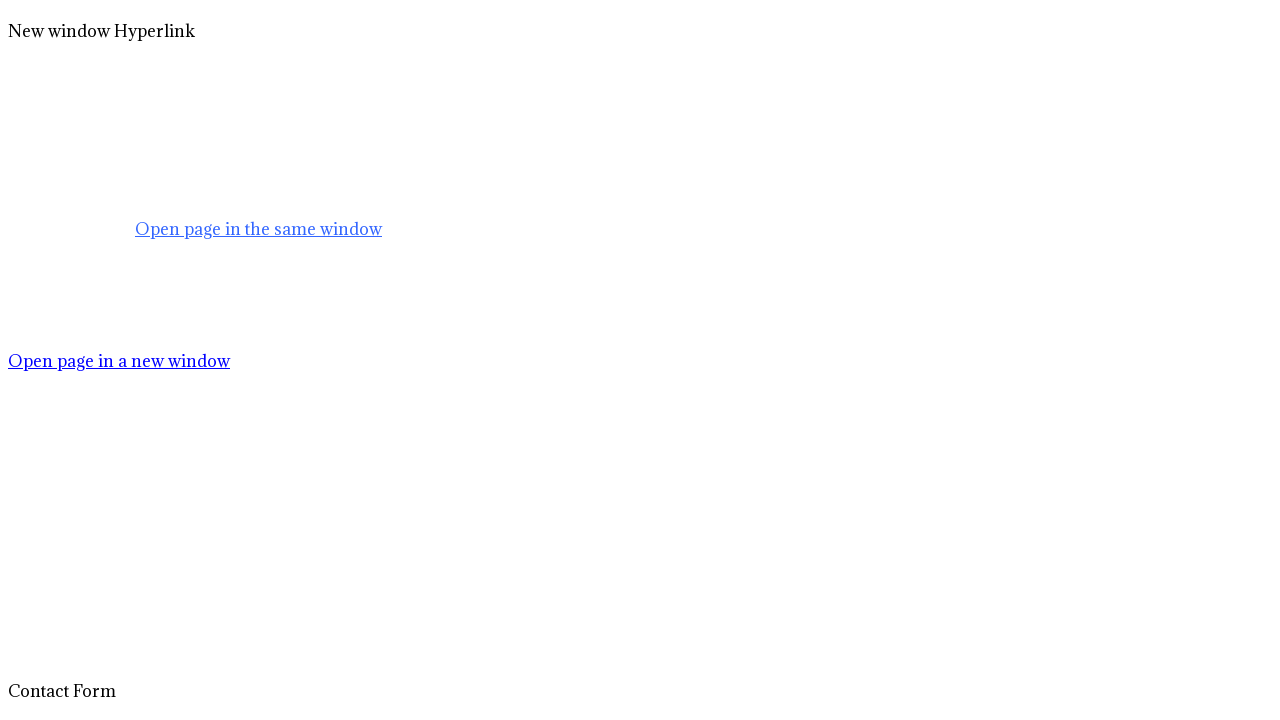

Clicked link to open new window at (119, 361) on text=Open page in a new window
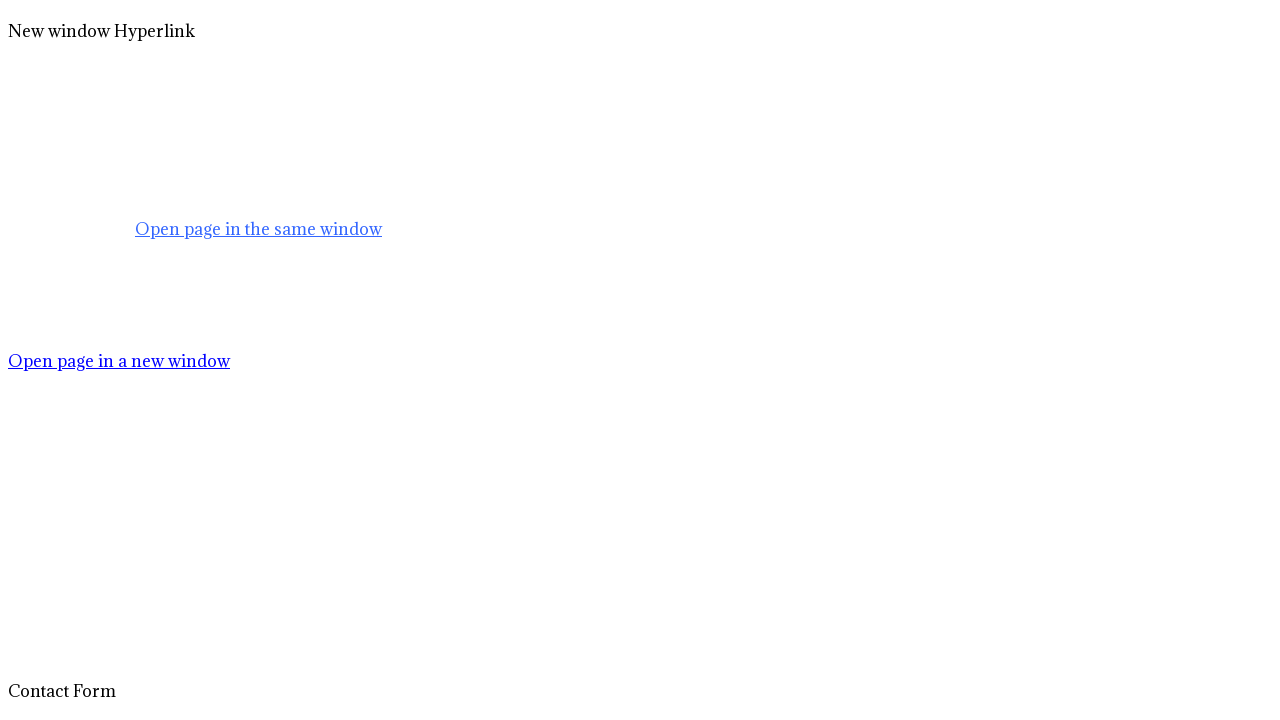

New window opened and captured
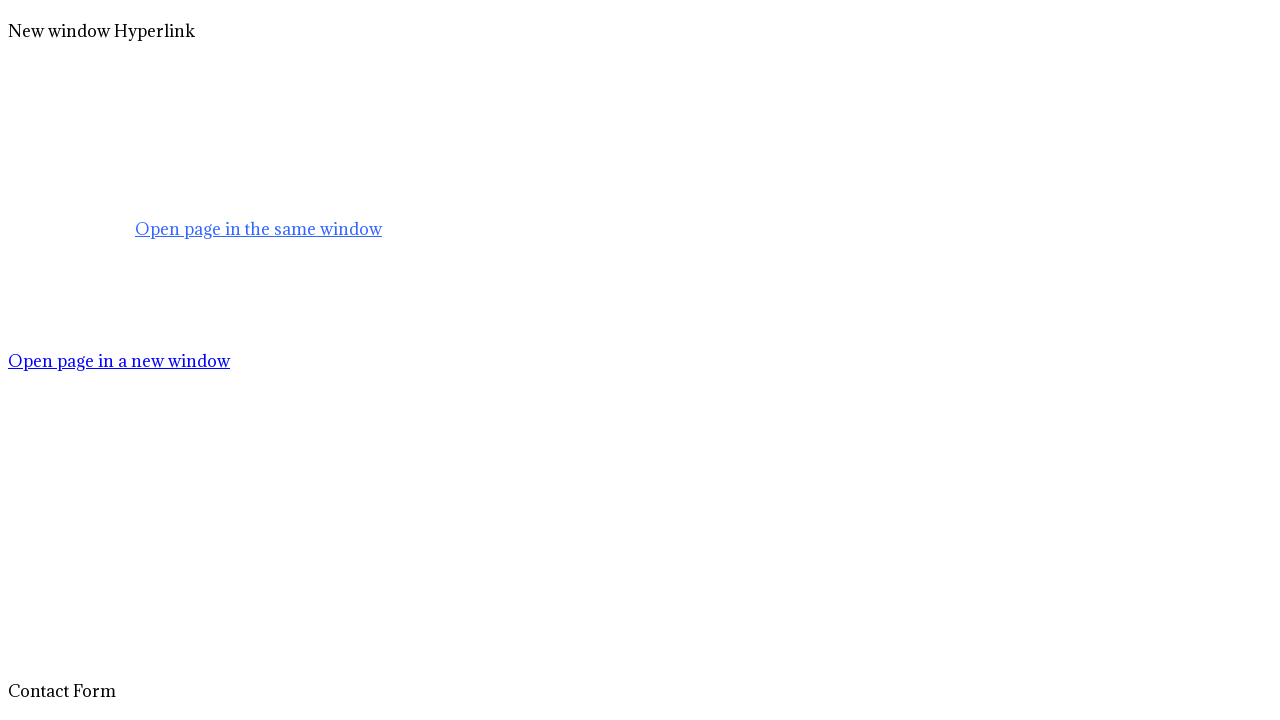

New window fully loaded
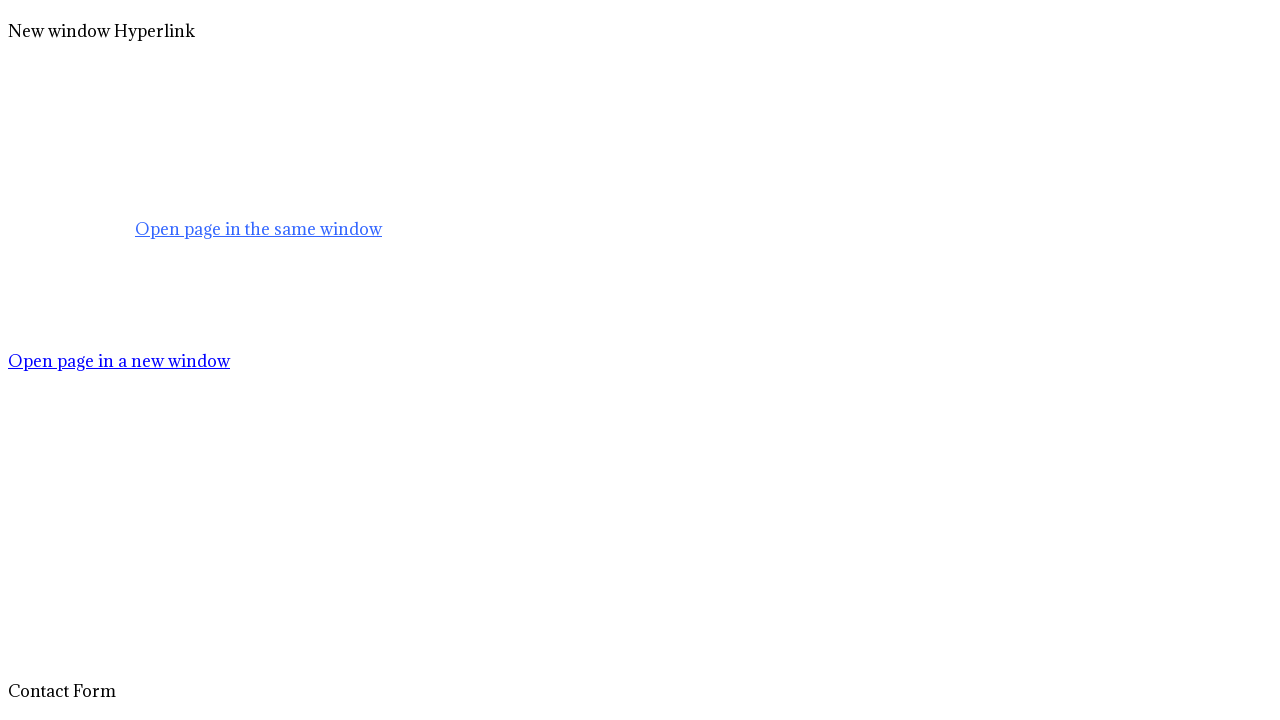

Verified #testpagelink element exists in new window
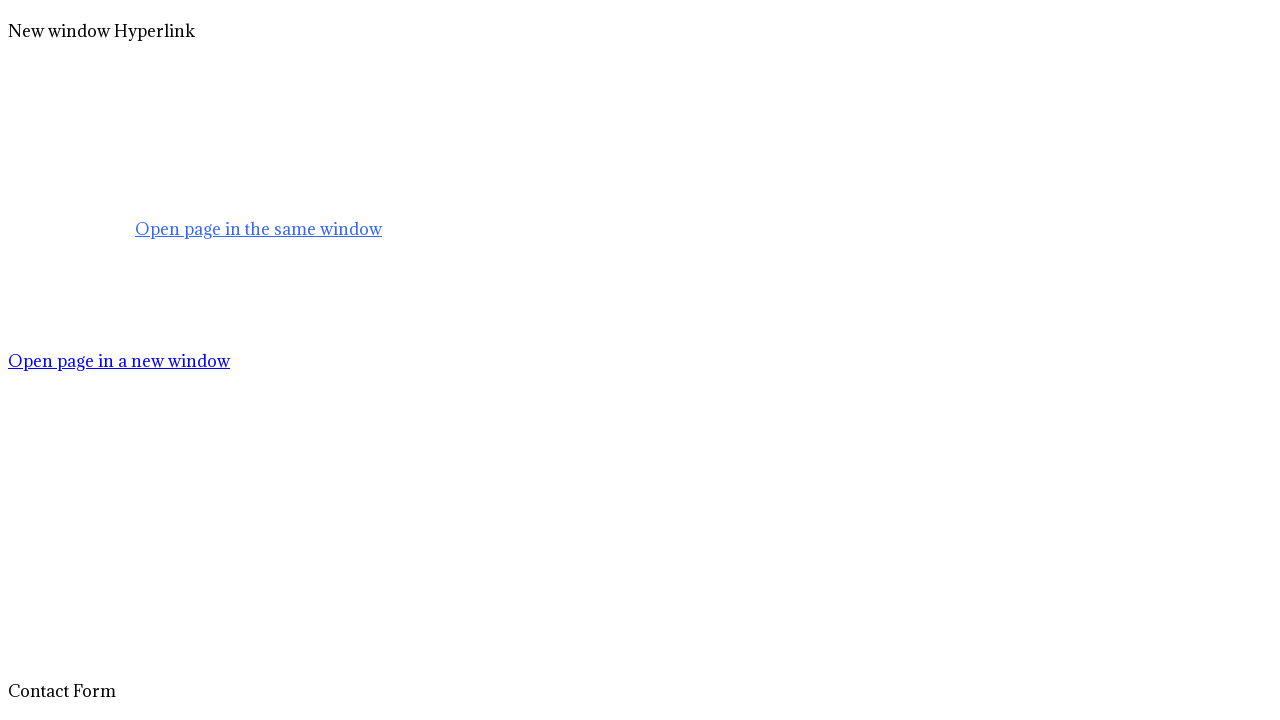

Closed the new window
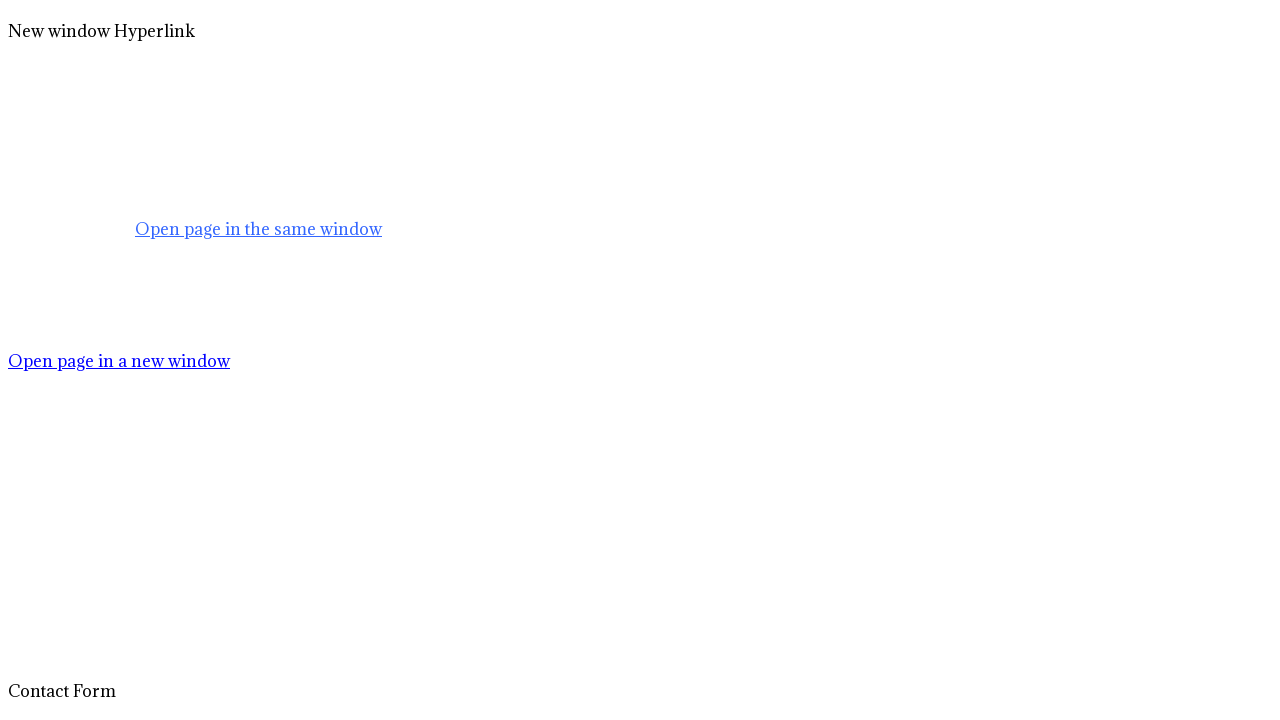

Verified original window is active - 'Open page in a new window' link still visible
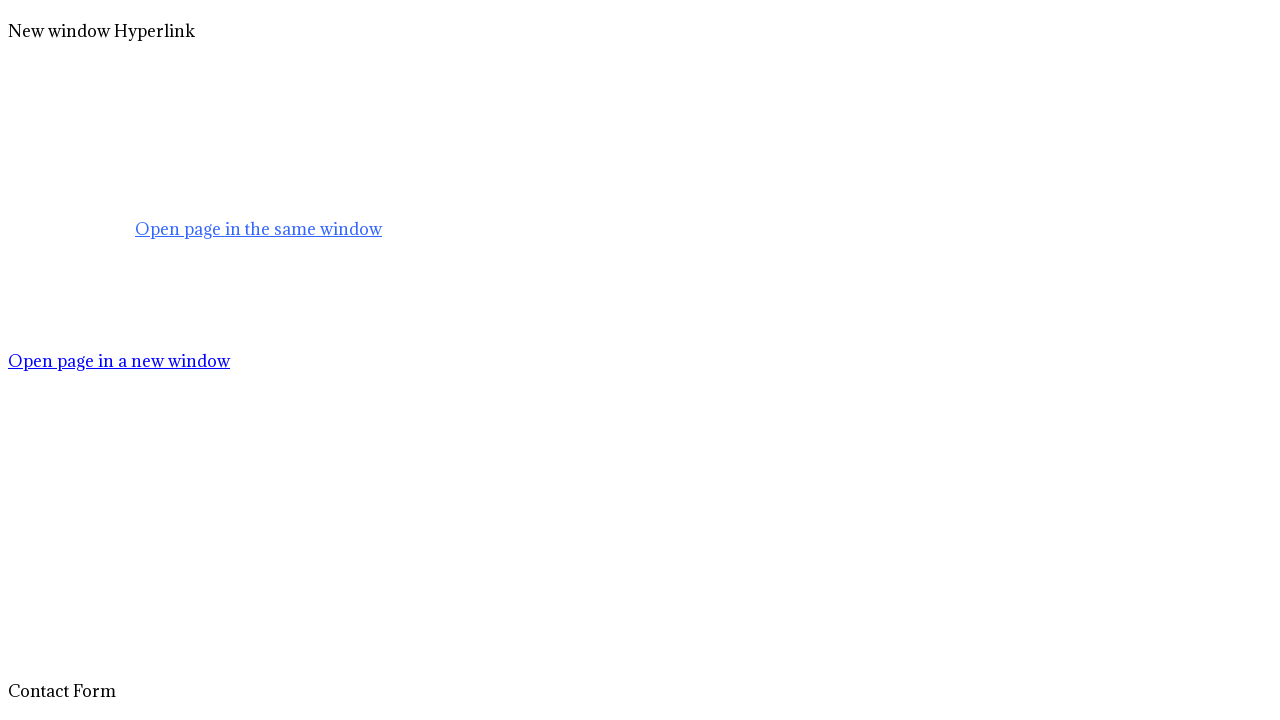

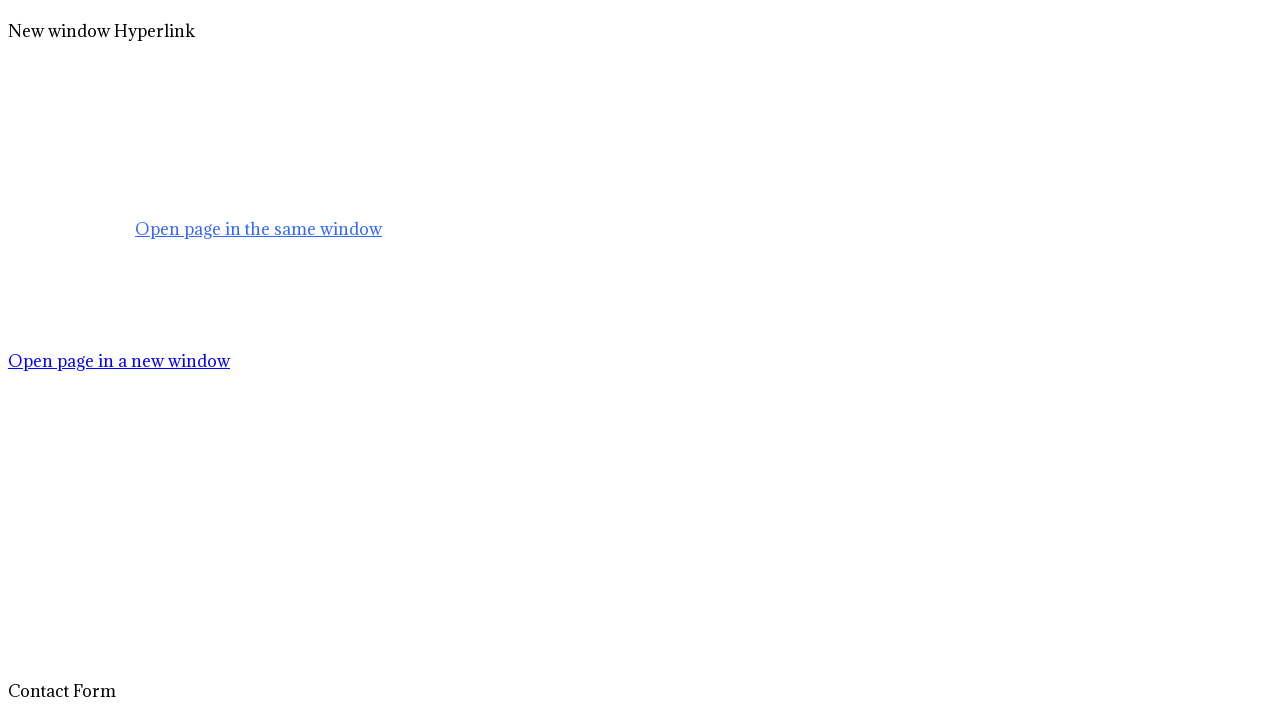